Tests dynamic dropdown selection, checkbox selection, and radio button selection across two different pages

Starting URL: https://rahulshettyacademy.com/dropdownsPractise/

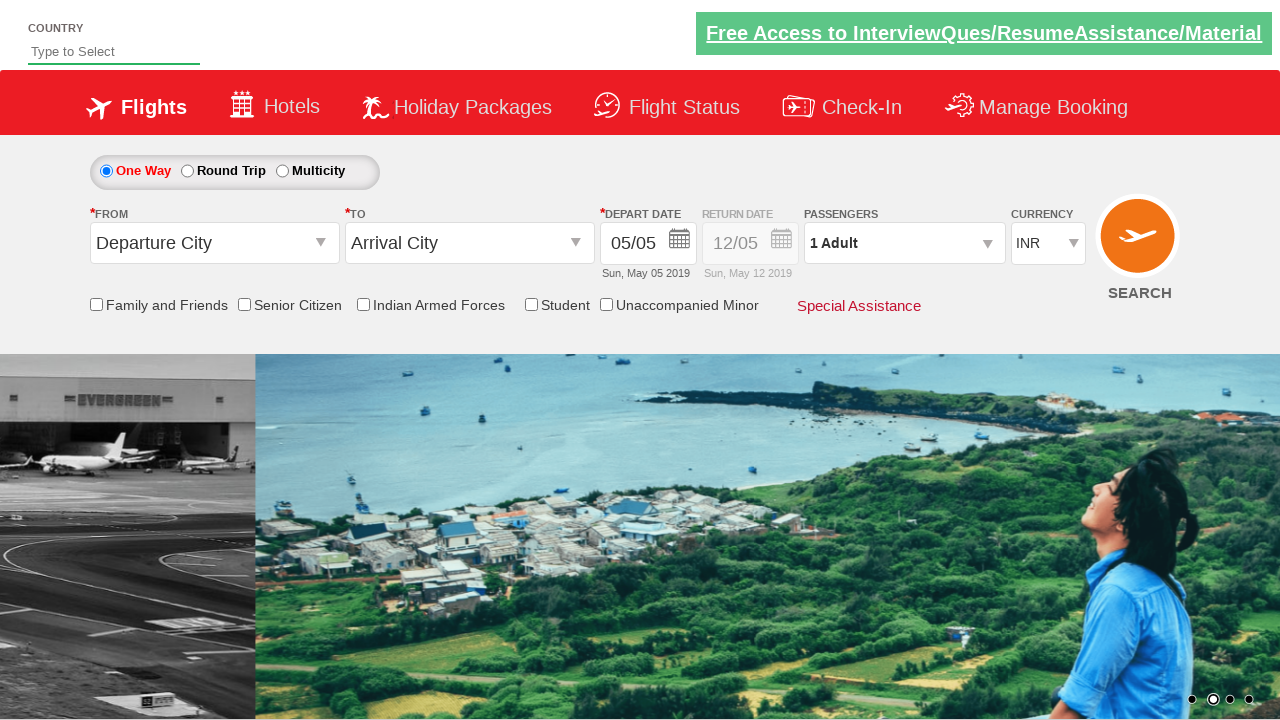

Filled autosuggest field with 'ind' on #autosuggest
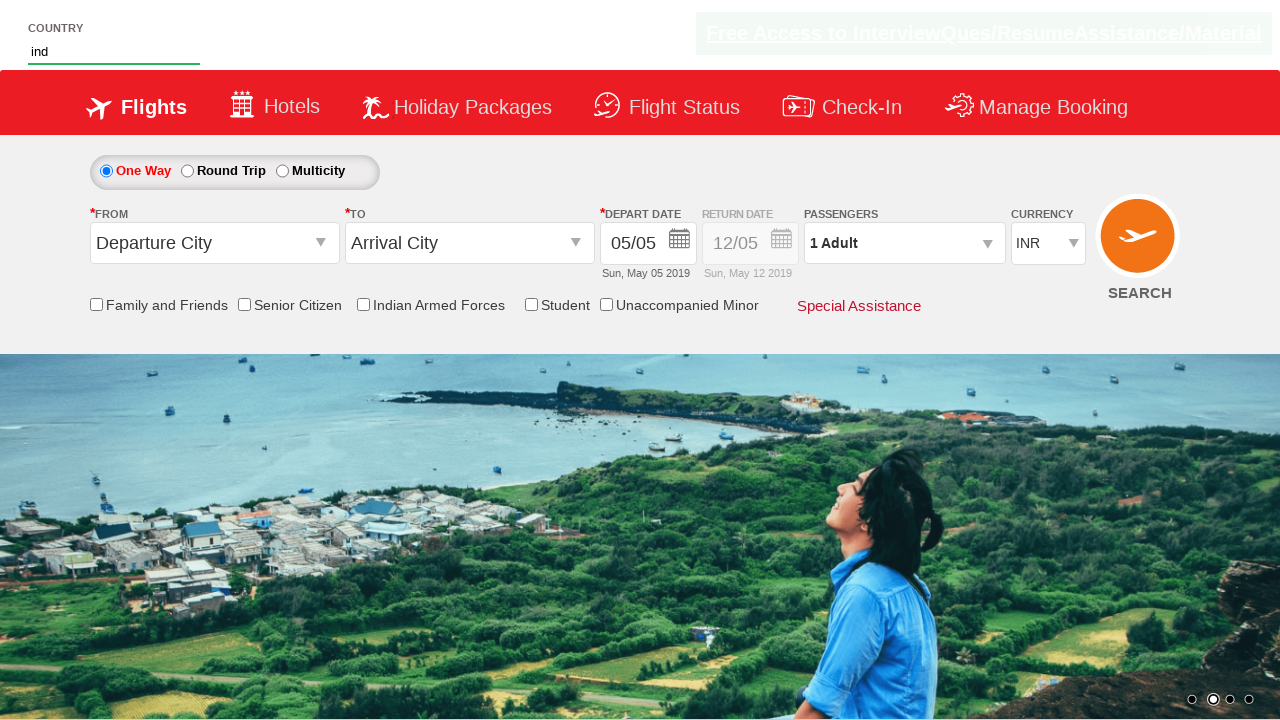

Dropdown suggestions appeared
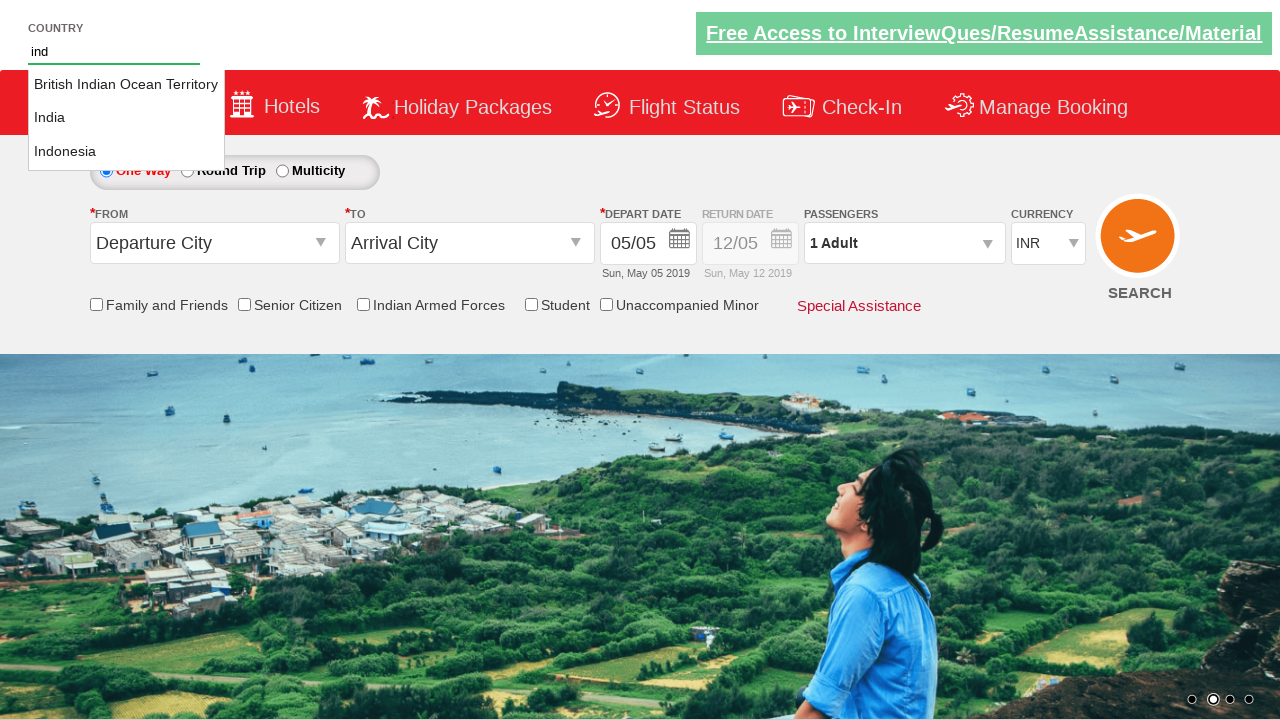

Retrieved list of country suggestions
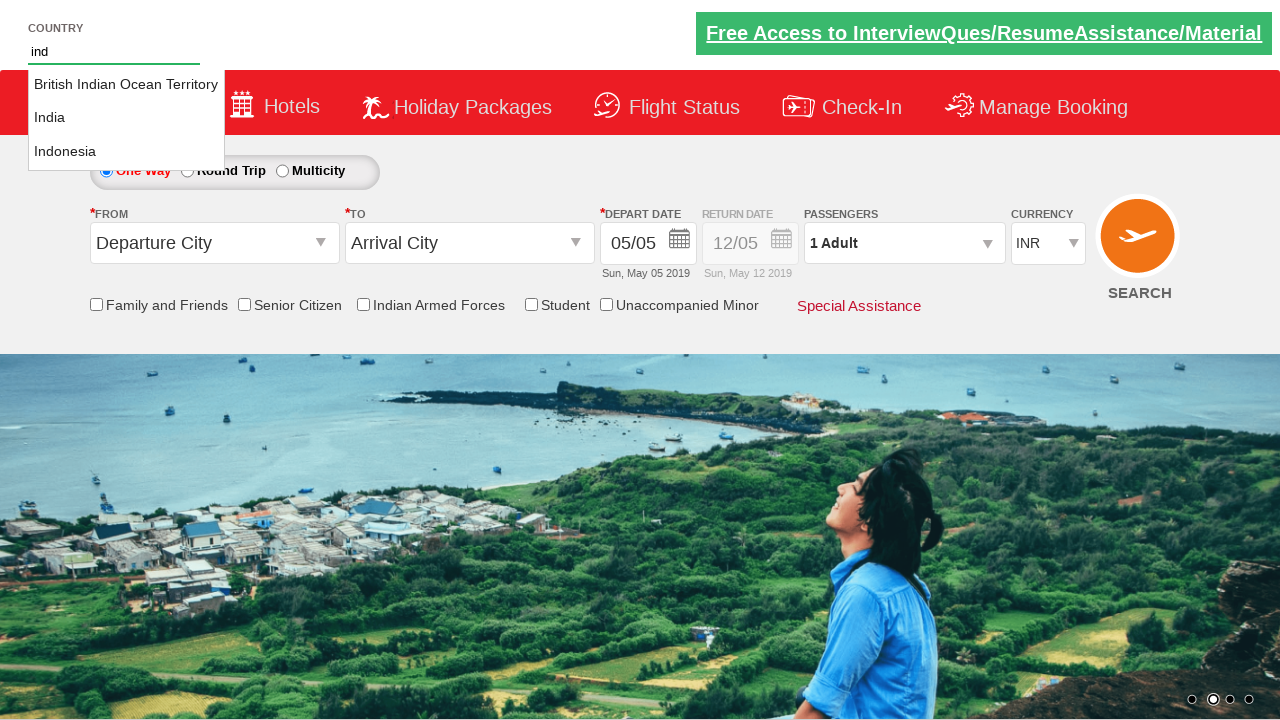

Selected 'India' from dropdown suggestions at (126, 118) on li.ui-menu-item a >> nth=1
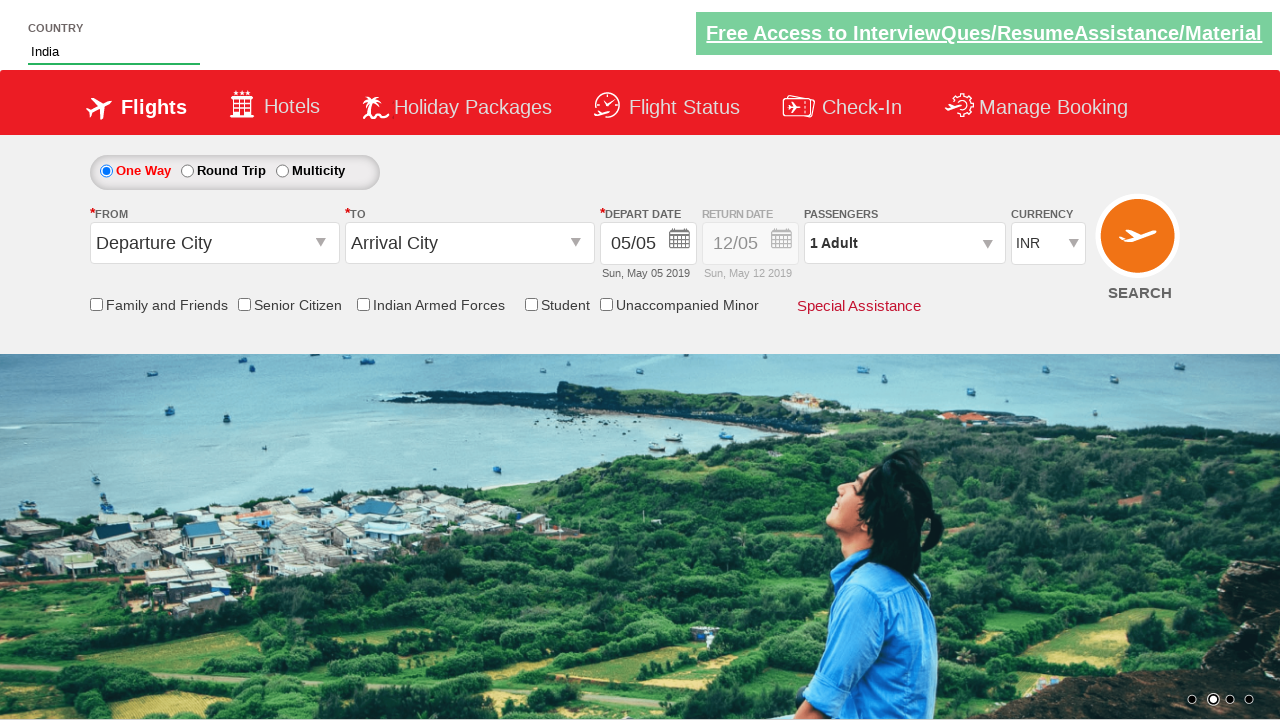

Navigated to automation practice page
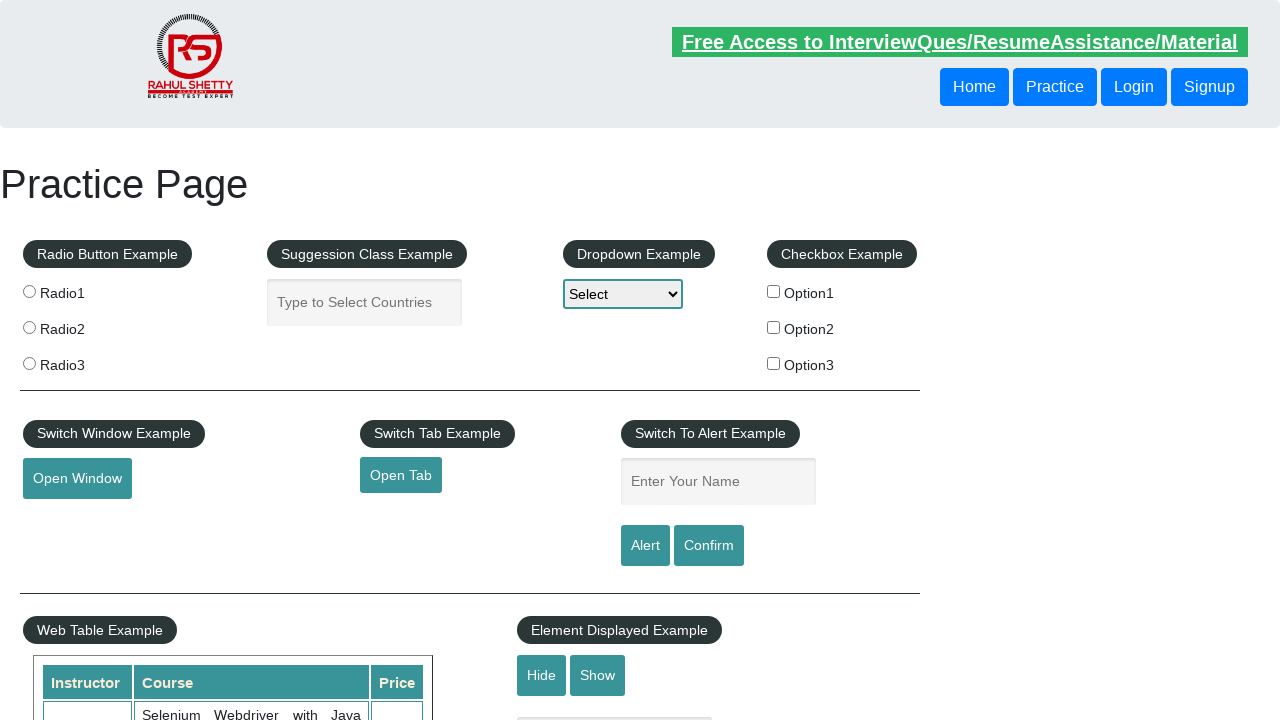

Retrieved list of checkboxes
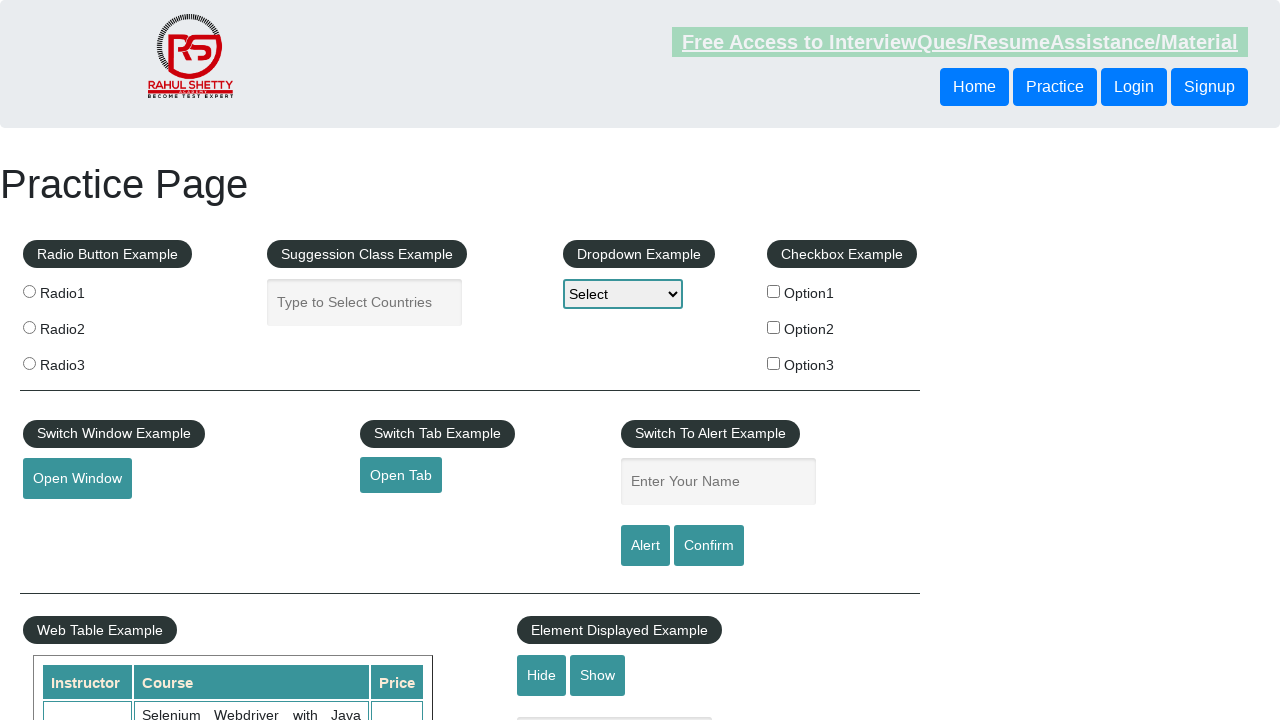

Selected checkbox with value 'option2' at (774, 327) on xpath=//input[@type='checkbox'] >> nth=1
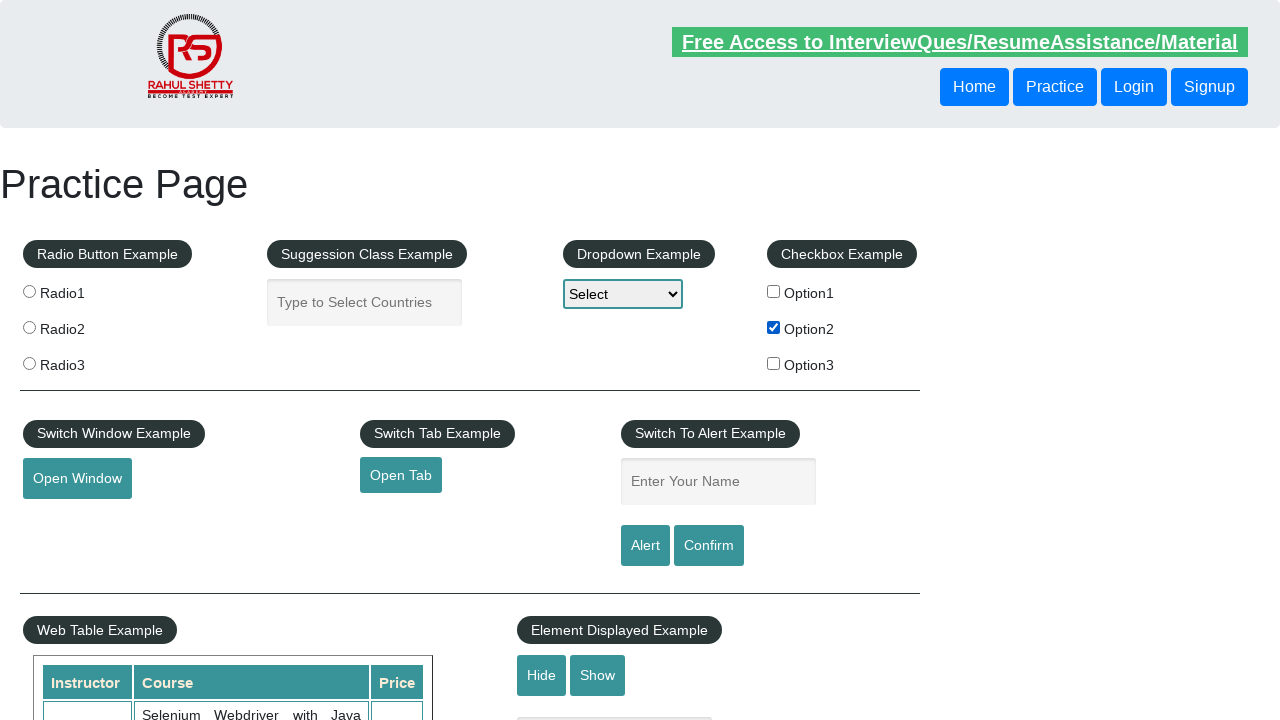

Retrieved list of radio buttons
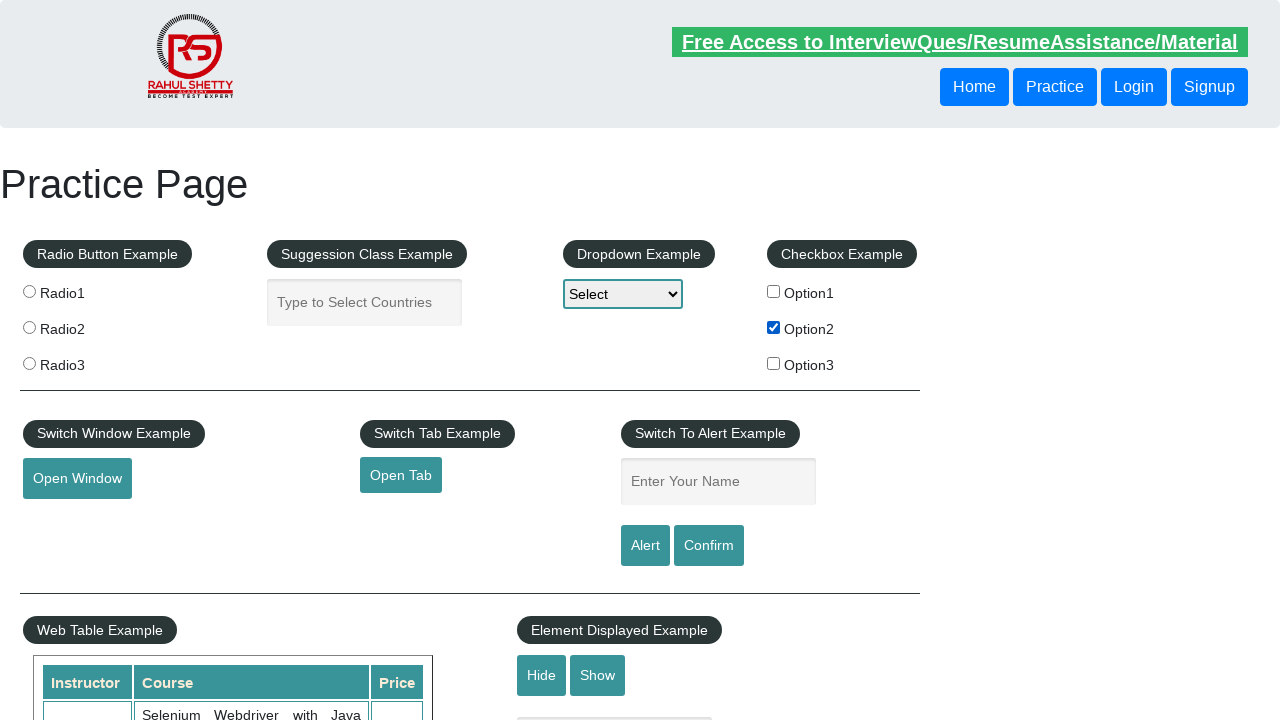

Selected the third radio button at (29, 363) on xpath=//input[@type='radio'] >> nth=2
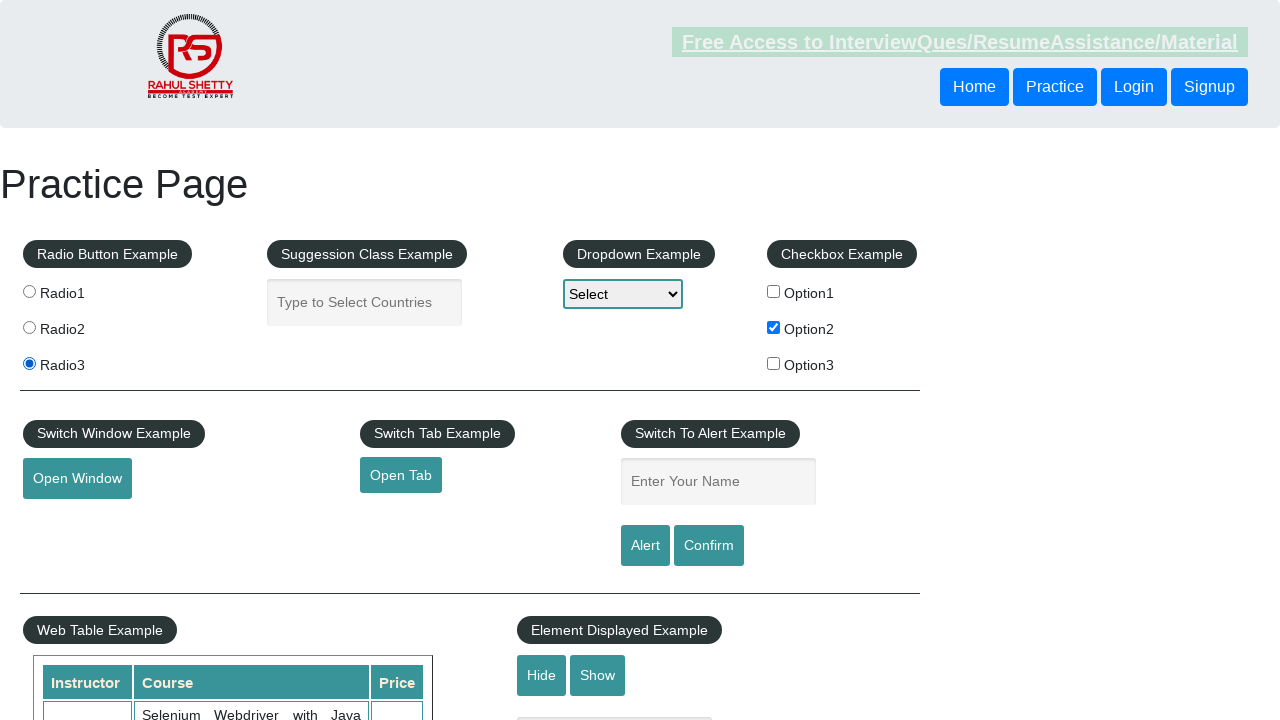

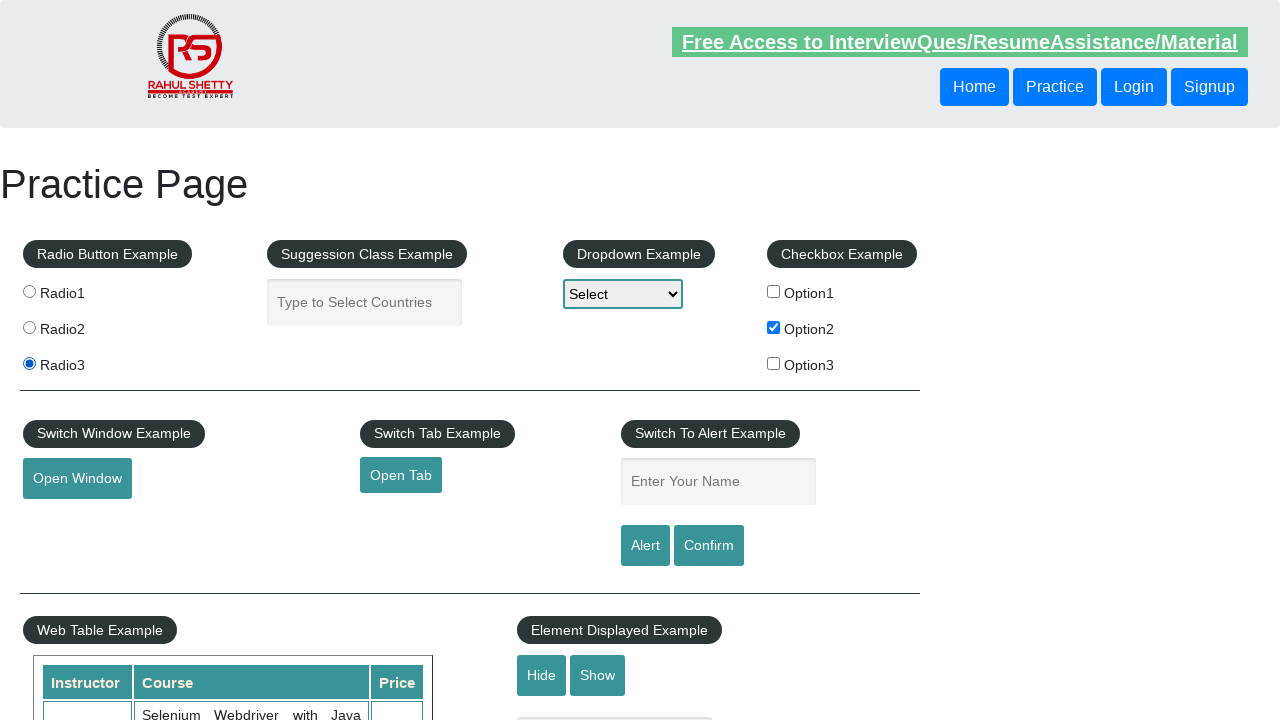